Tests a multi-selection dropdown tree component by clicking the dropdown input and selecting multiple items from the dropdown list until "choice 5" is reached

Starting URL: https://www.jqueryscript.net/demo/Drop-Down-Combo-Tree/

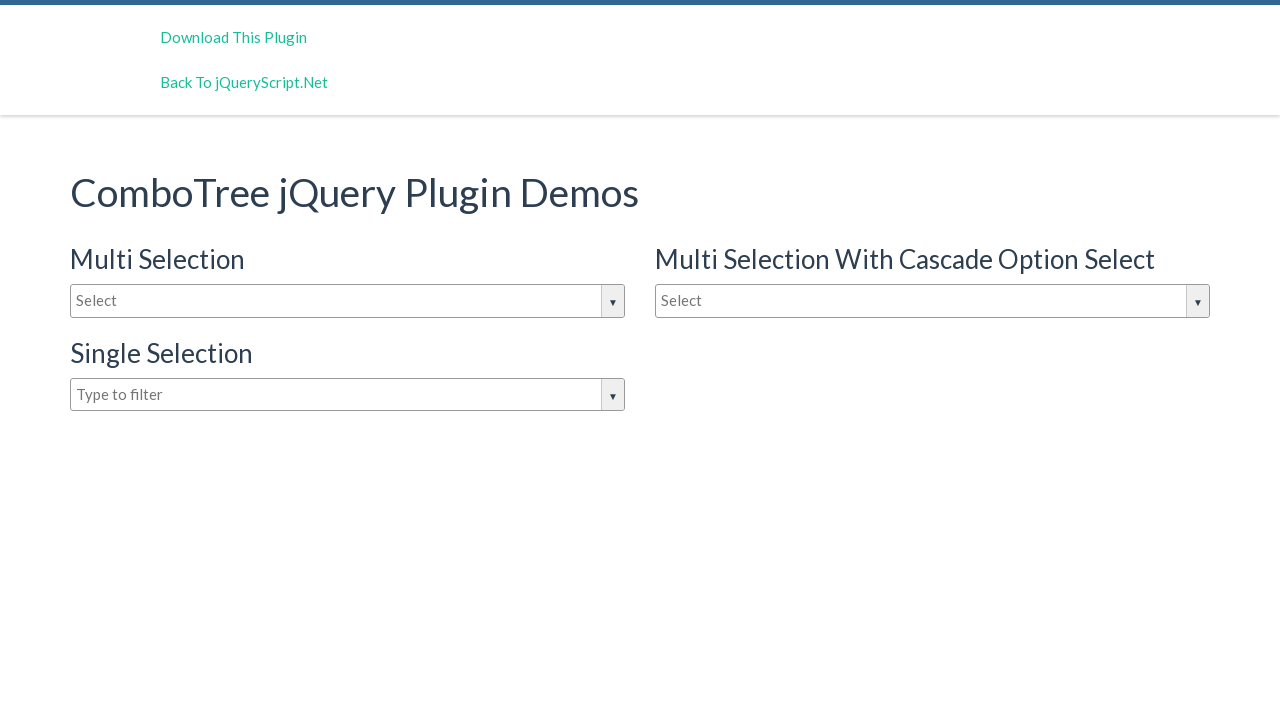

Clicked on the multi-selection dropdown input to open it at (348, 301) on (//input[@type='text'])[1]
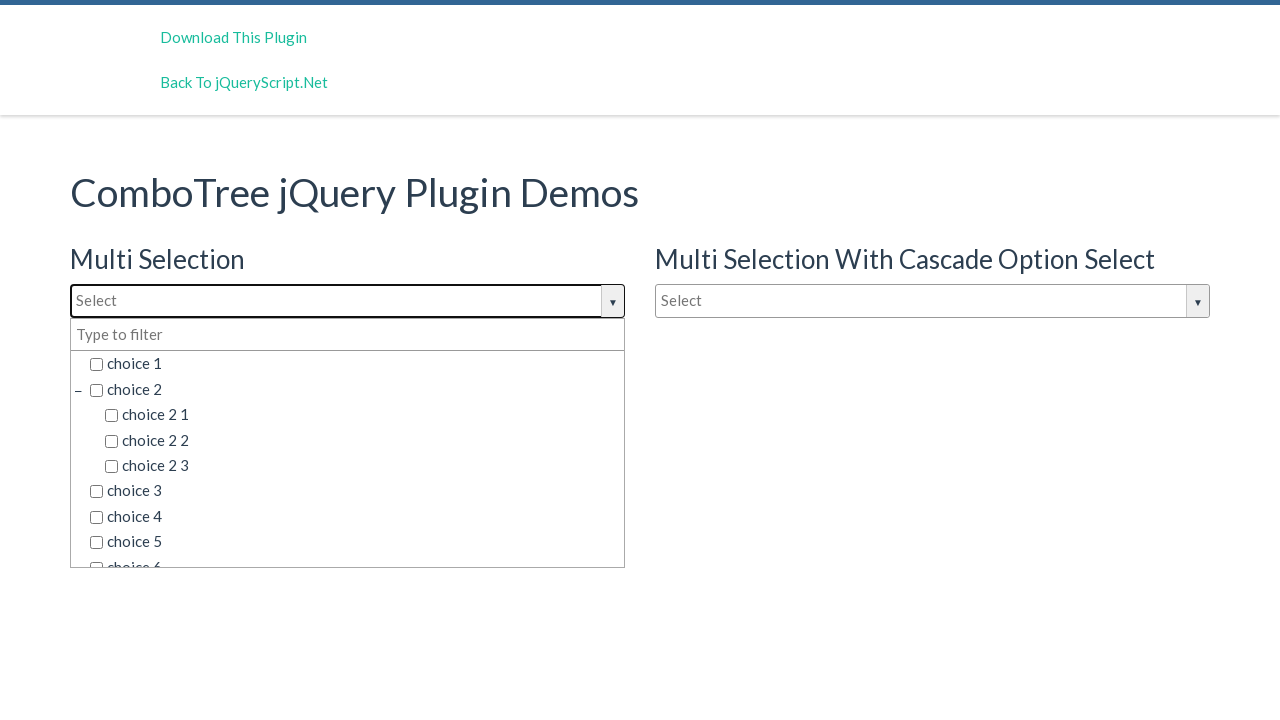

Dropdown items became visible
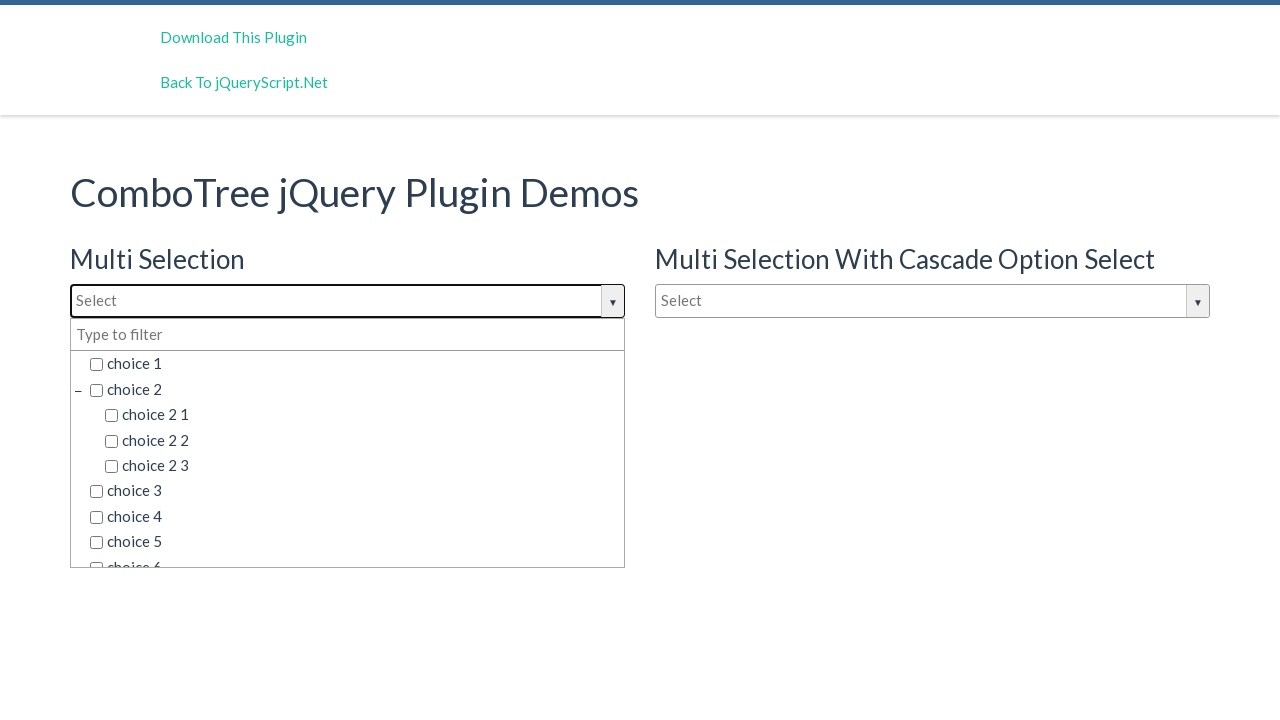

Retrieved all dropdown items from the tree component
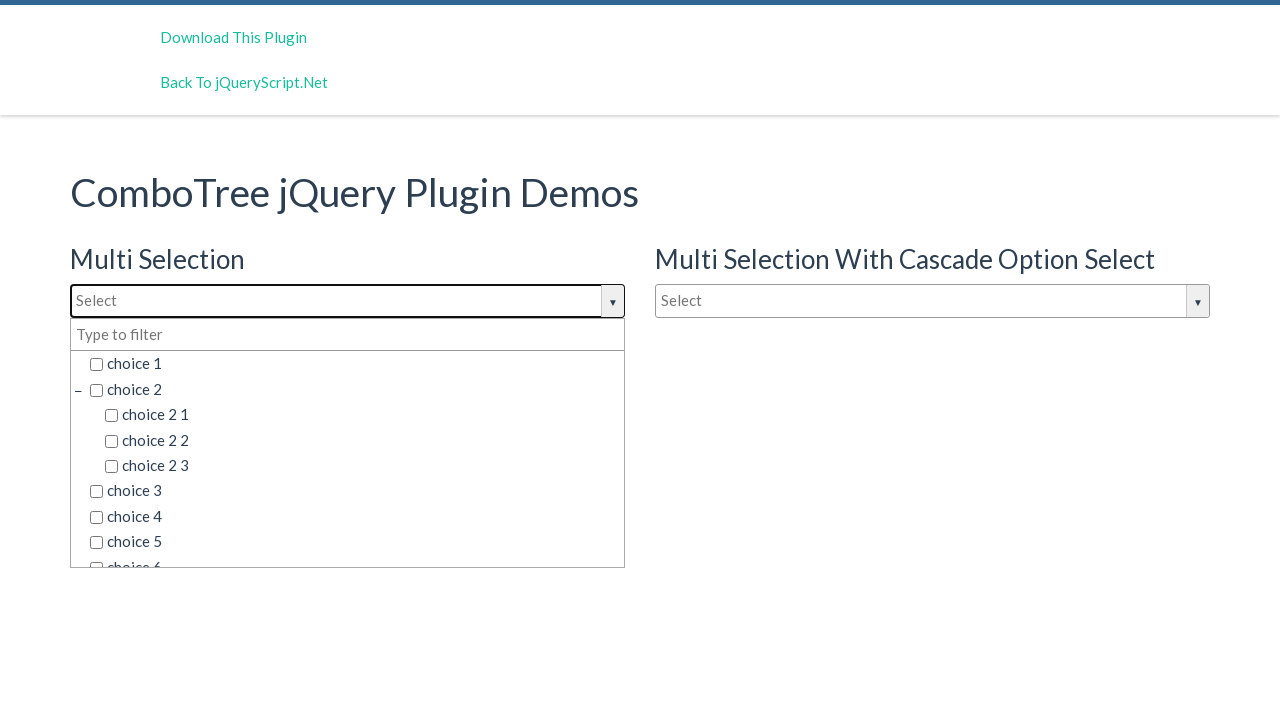

Clicked on dropdown item: 'choice 1' at (348, 364) on .ComboTreeItemChlid >> nth=0
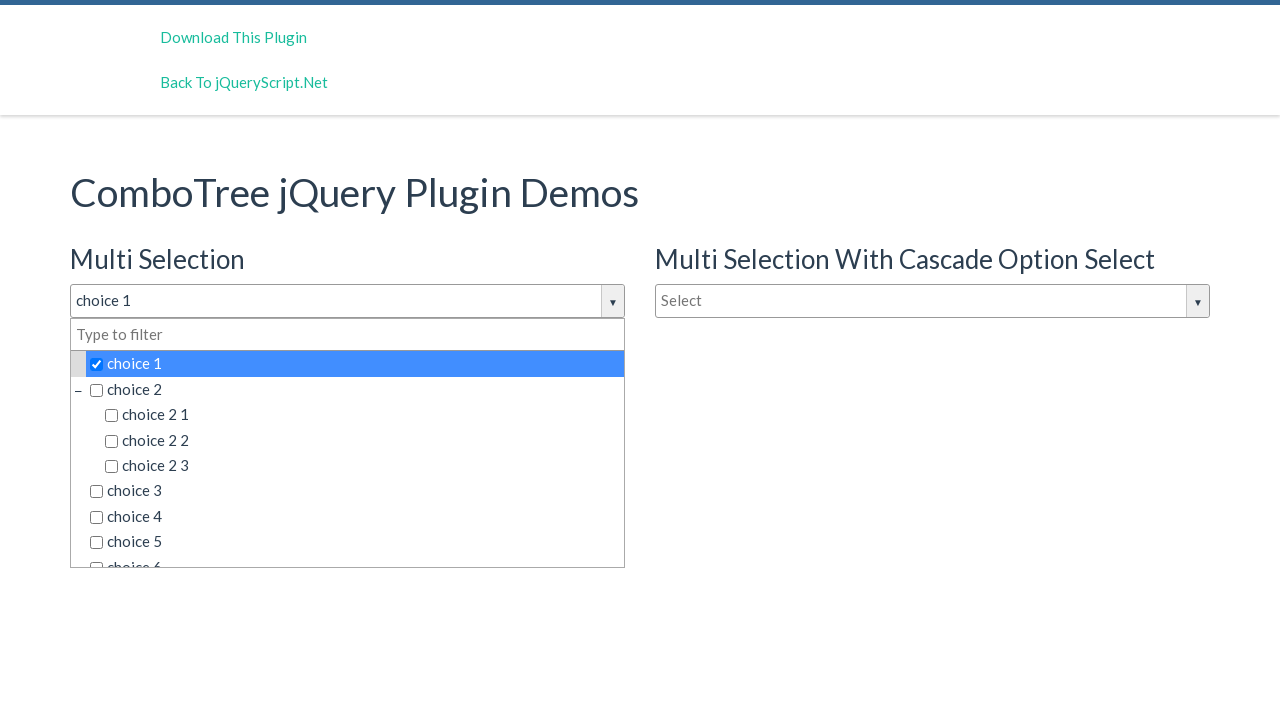

Clicked on dropdown item: 'choice 2 1' at (355, 415) on .ComboTreeItemChlid >> nth=1
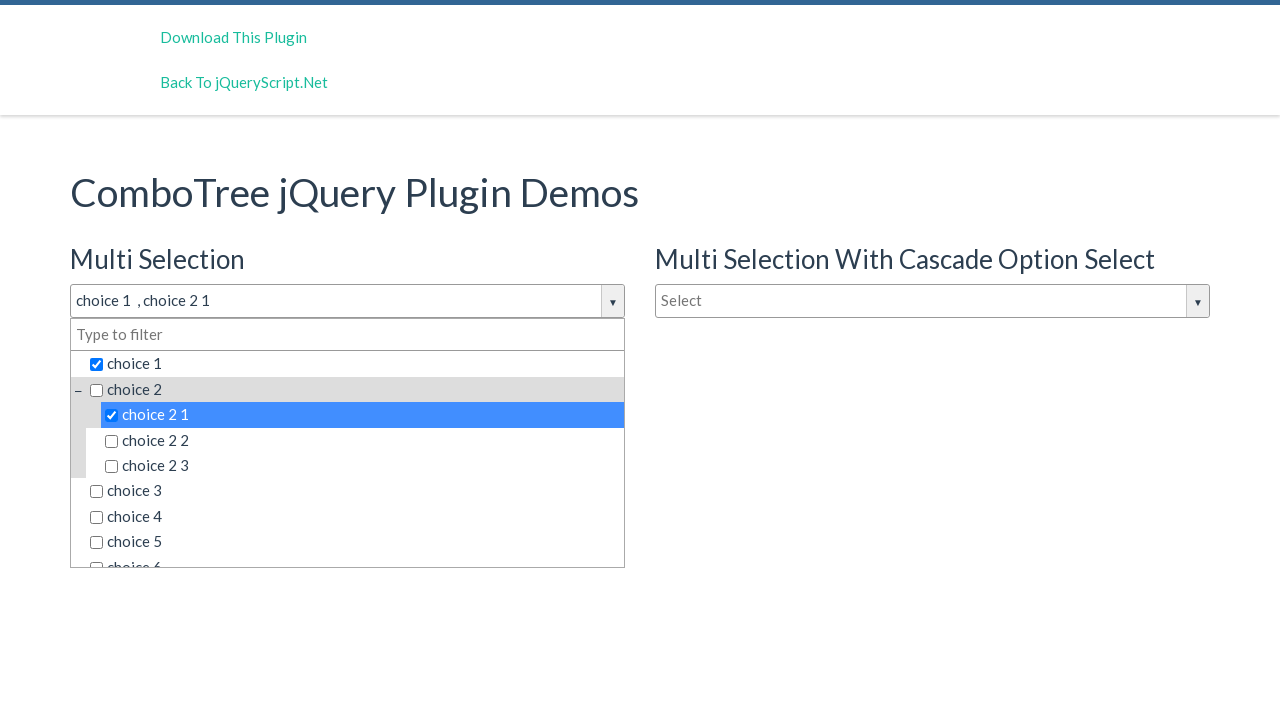

Clicked on dropdown item: 'choice 2 2' at (355, 440) on .ComboTreeItemChlid >> nth=2
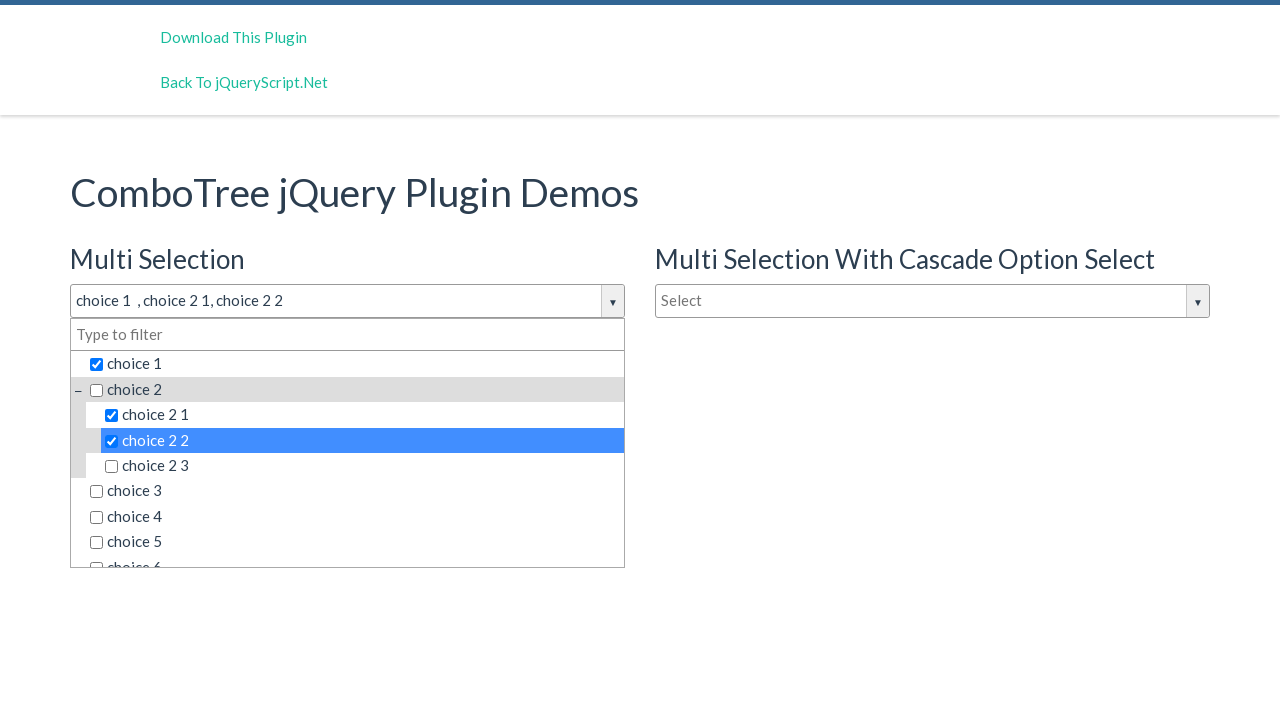

Clicked on dropdown item: 'choice 2 3' at (355, 466) on .ComboTreeItemChlid >> nth=3
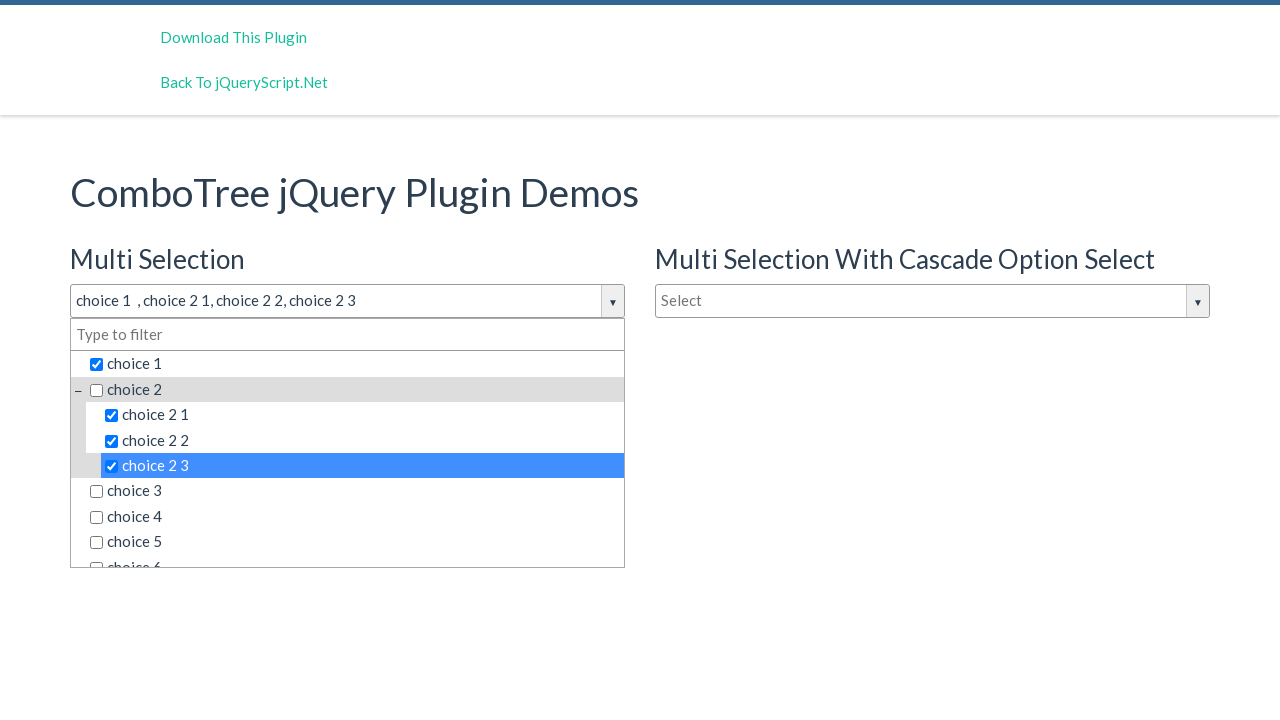

Clicked on dropdown item: 'choice 3' at (348, 491) on .ComboTreeItemChlid >> nth=4
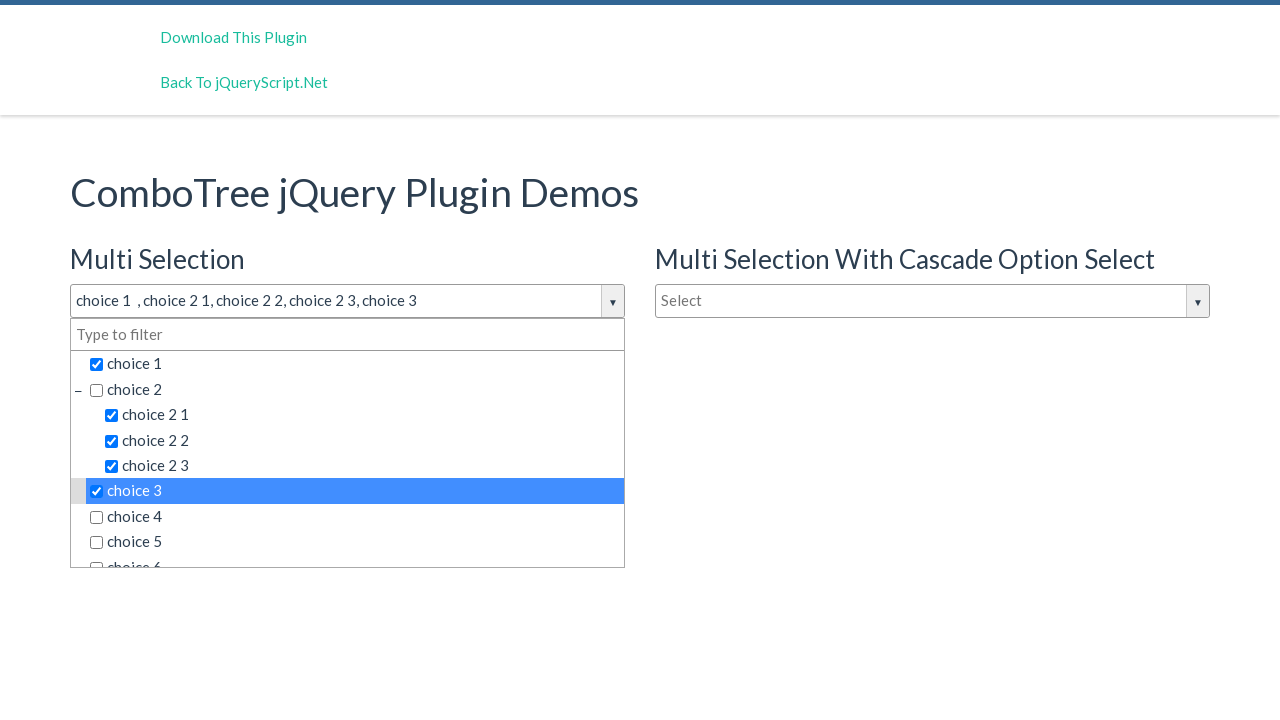

Clicked on dropdown item: 'choice 4' at (348, 517) on .ComboTreeItemChlid >> nth=5
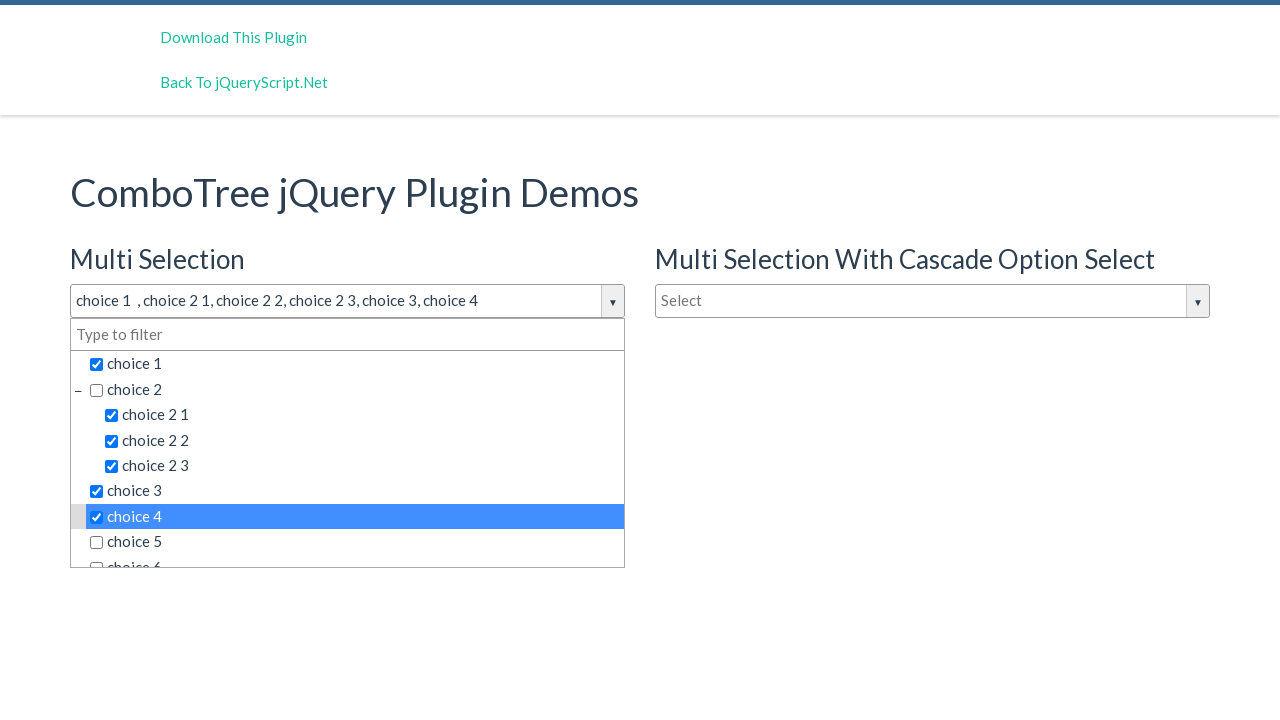

Clicked on dropdown item: 'choice 5' at (348, 542) on .ComboTreeItemChlid >> nth=6
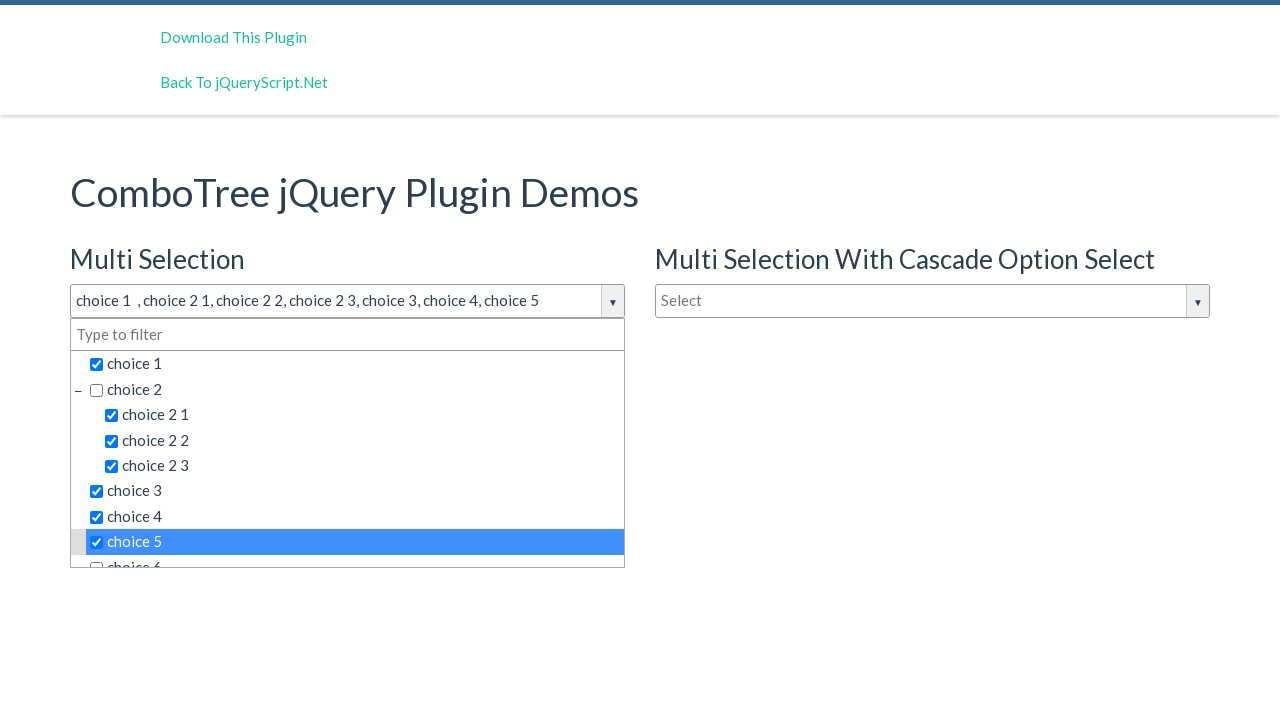

Reached 'choice 5' - stopping selection process
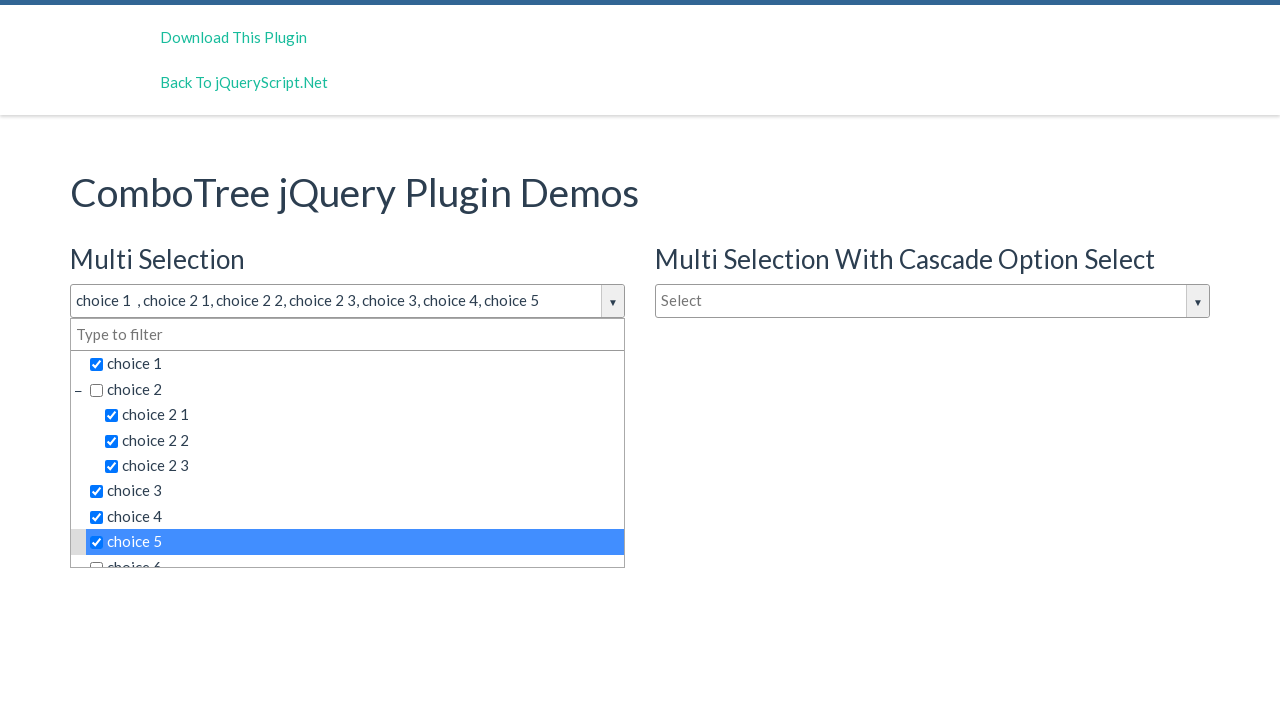

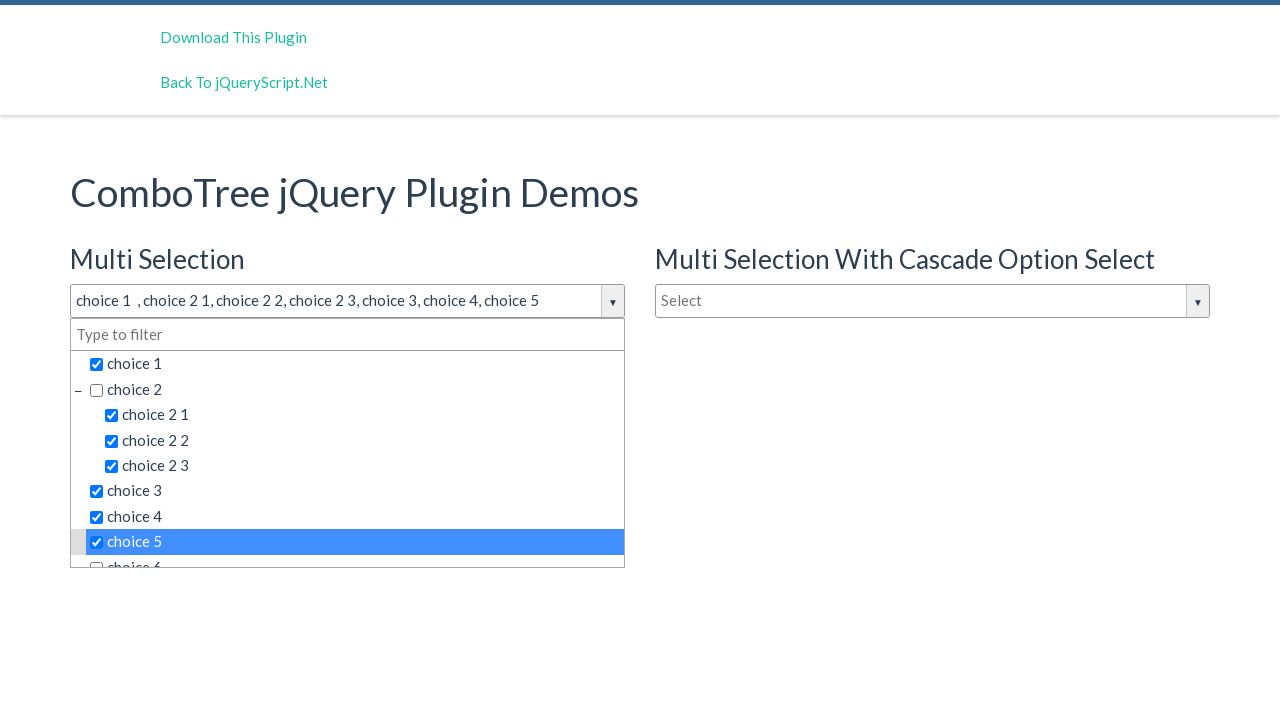